Tests JavaScript alert handling by clicking the first alert button, accepting the alert, and verifying the success message is displayed

Starting URL: https://the-internet.herokuapp.com/javascript_alerts

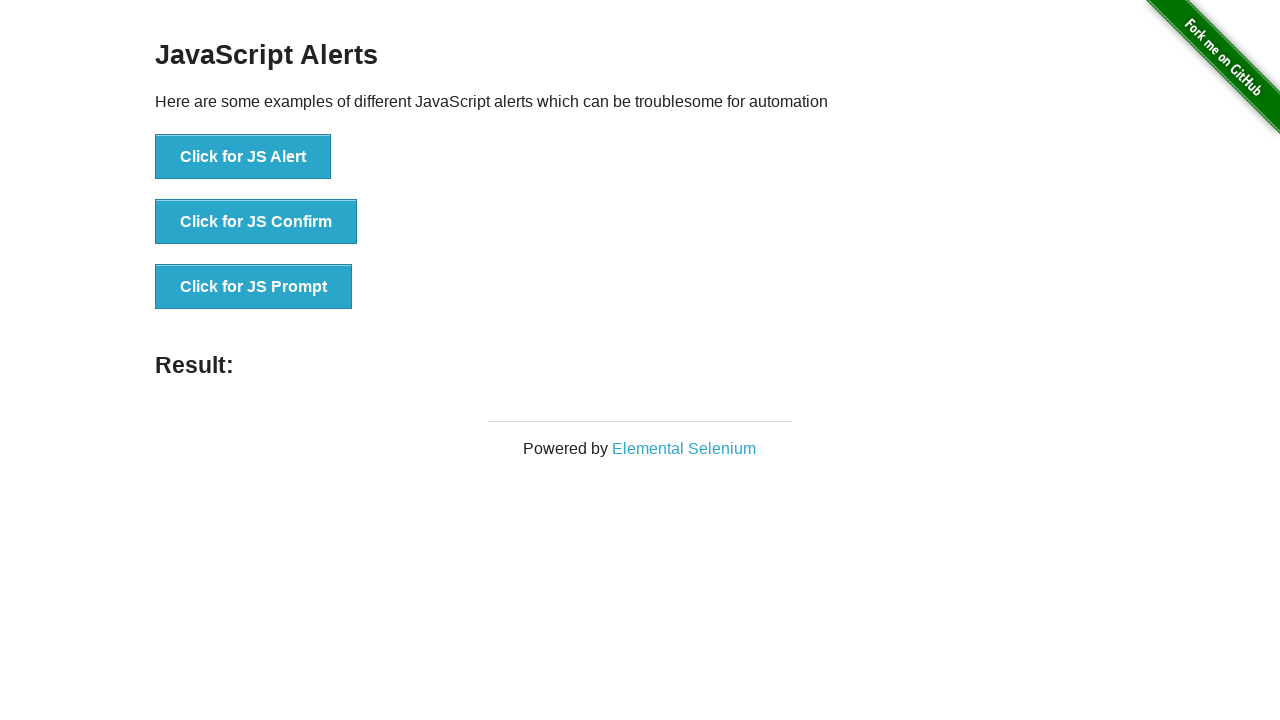

Clicked the 'Click for JS Alert' button to trigger JavaScript alert at (243, 157) on xpath=//*[text()='Click for JS Alert']
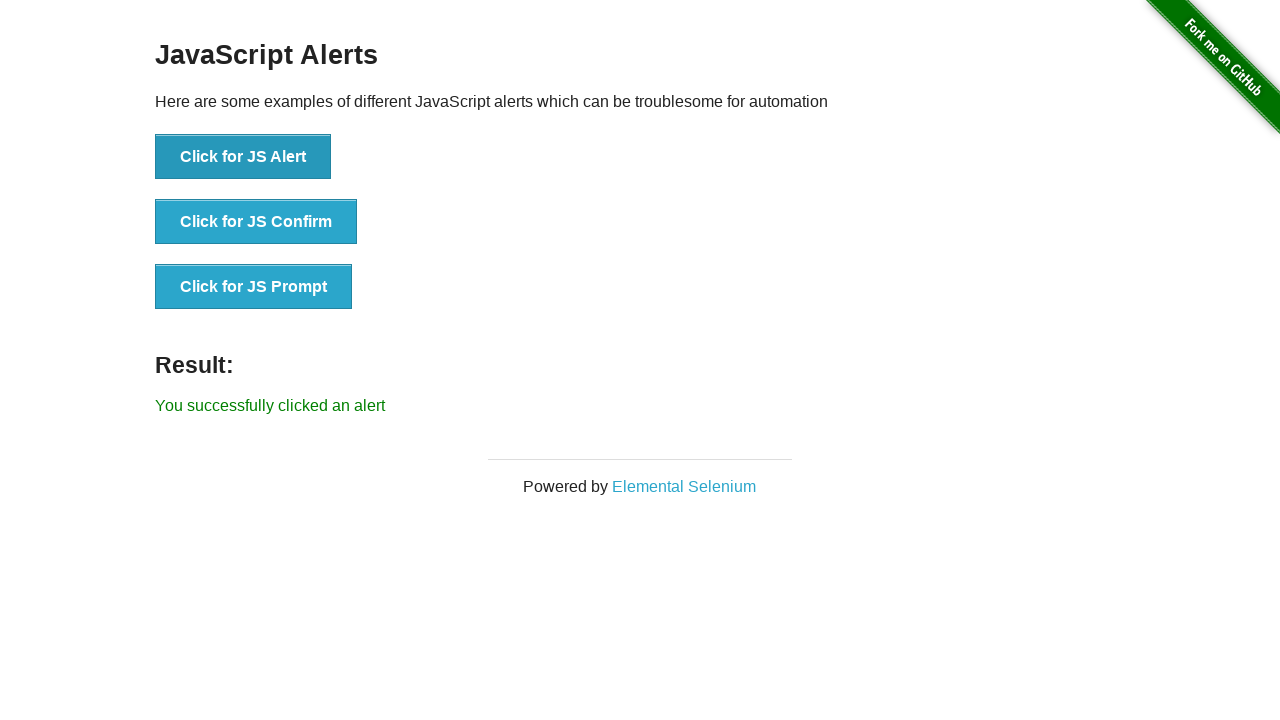

Set up dialog handler to accept alerts
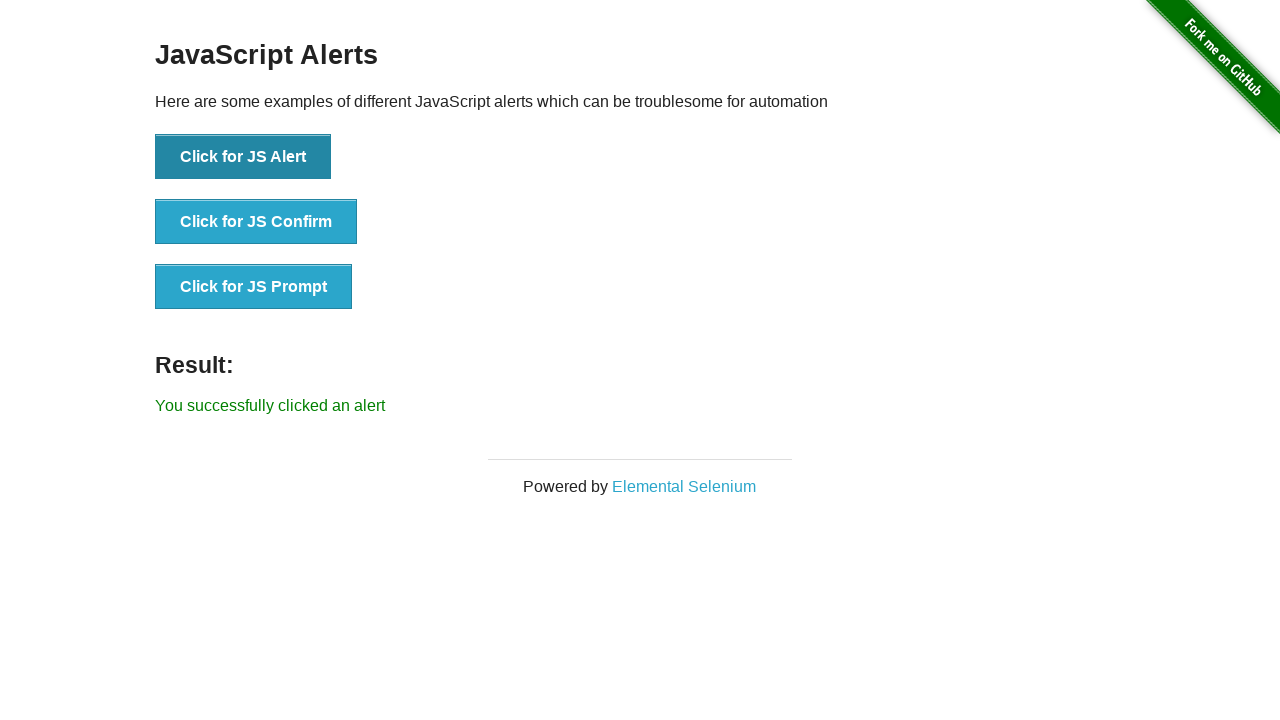

Clicked the alert button again and accepted the alert dialog at (243, 157) on xpath=//*[text()='Click for JS Alert']
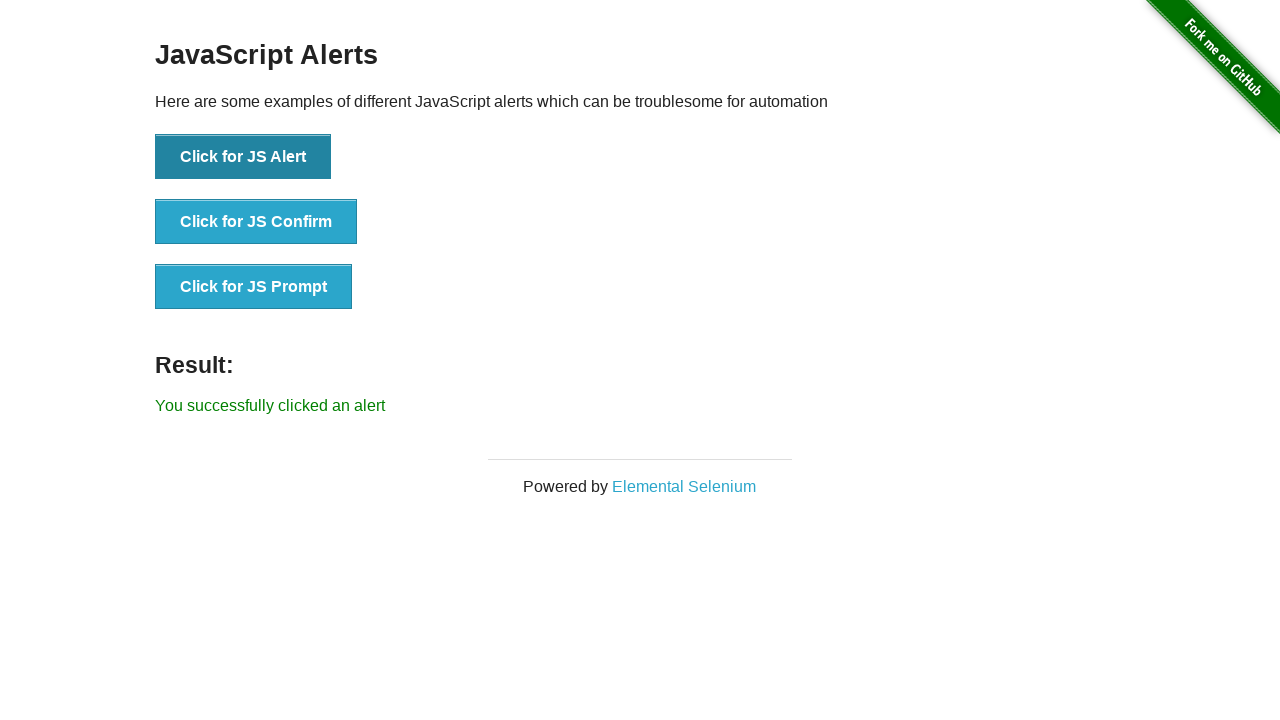

Waited for result message to appear
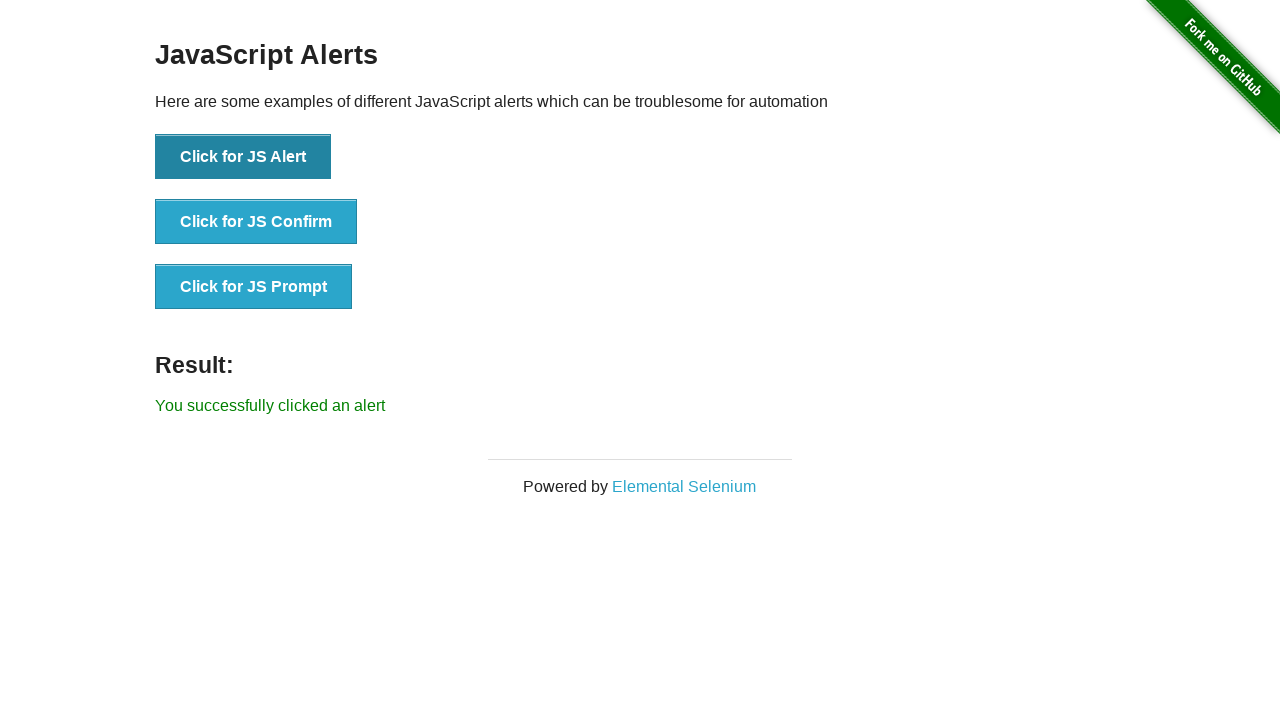

Retrieved result text: 'You successfully clicked an alert'
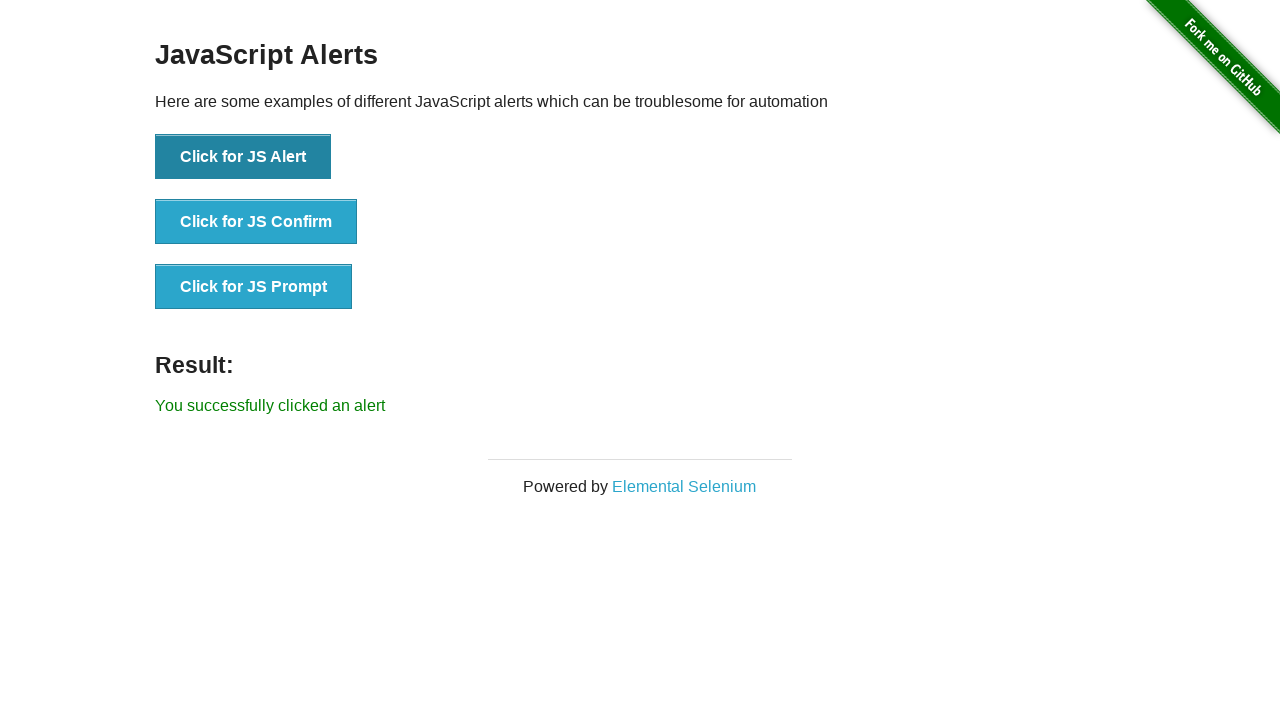

Verified success message is displayed correctly
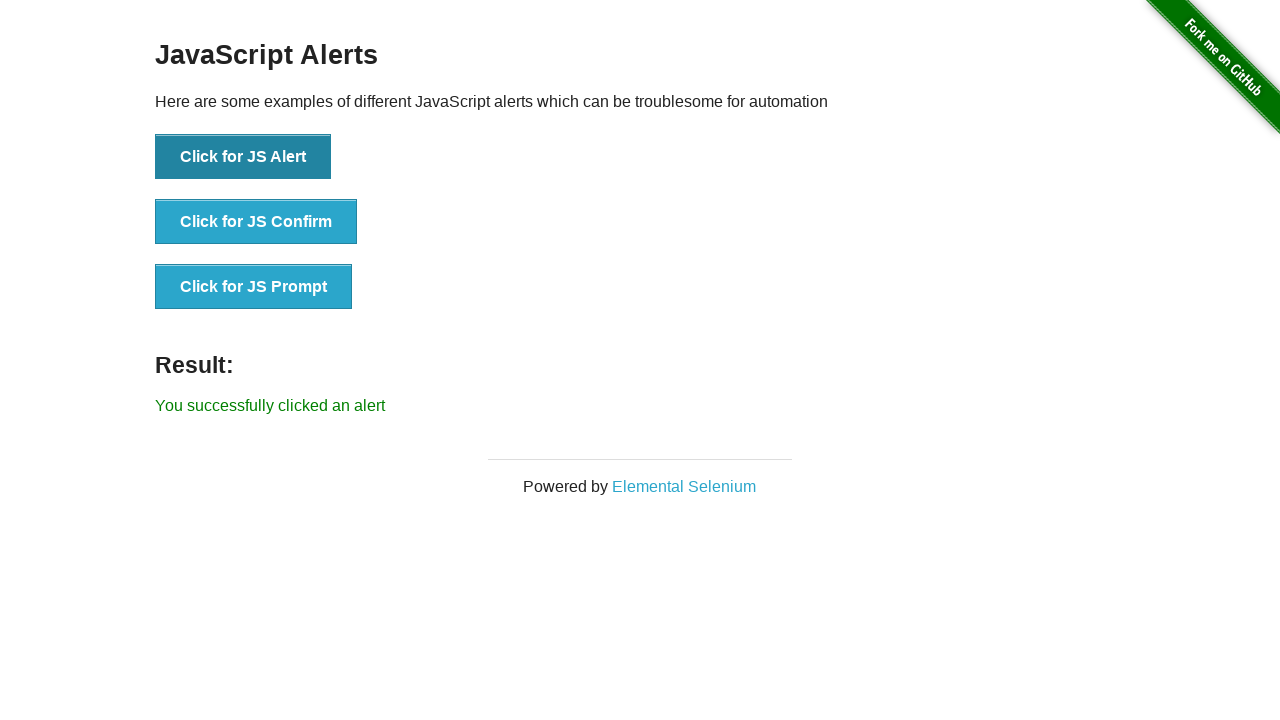

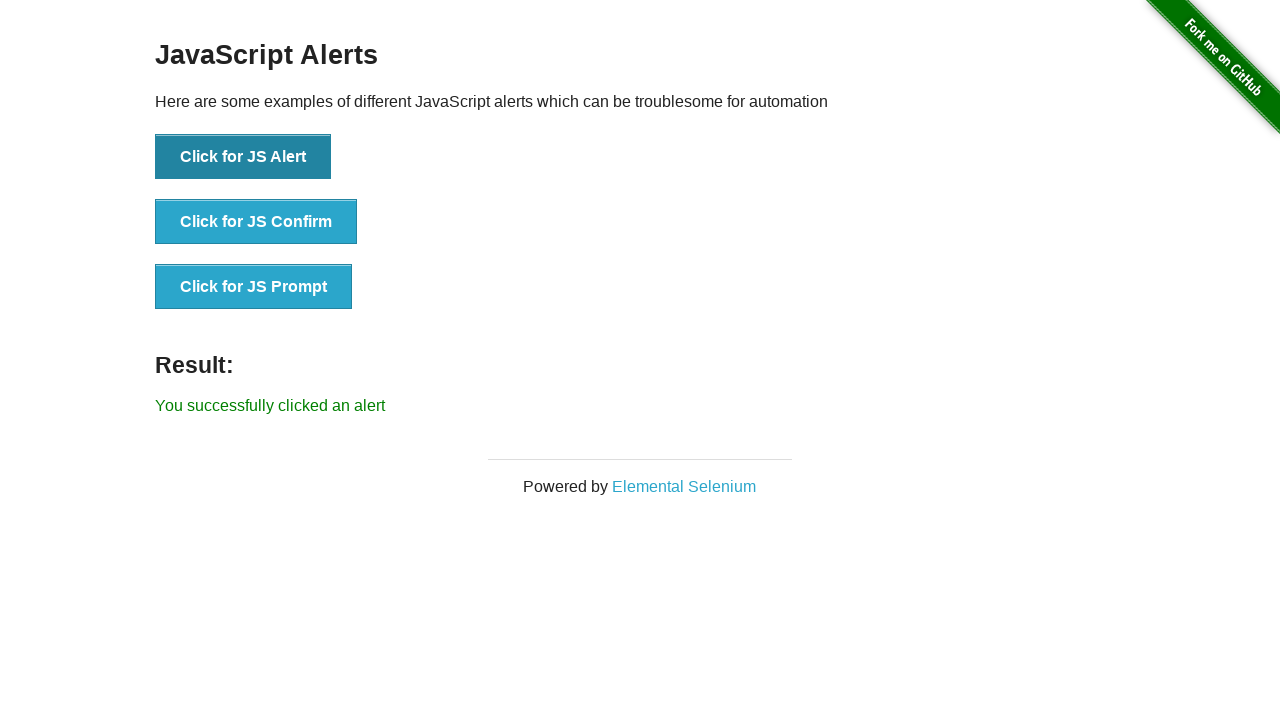